Tests drag and drop functionality on jQuery UI's droppable demo page by dragging a source element onto a target drop zone within an iframe.

Starting URL: http://jqueryui.com/droppable/

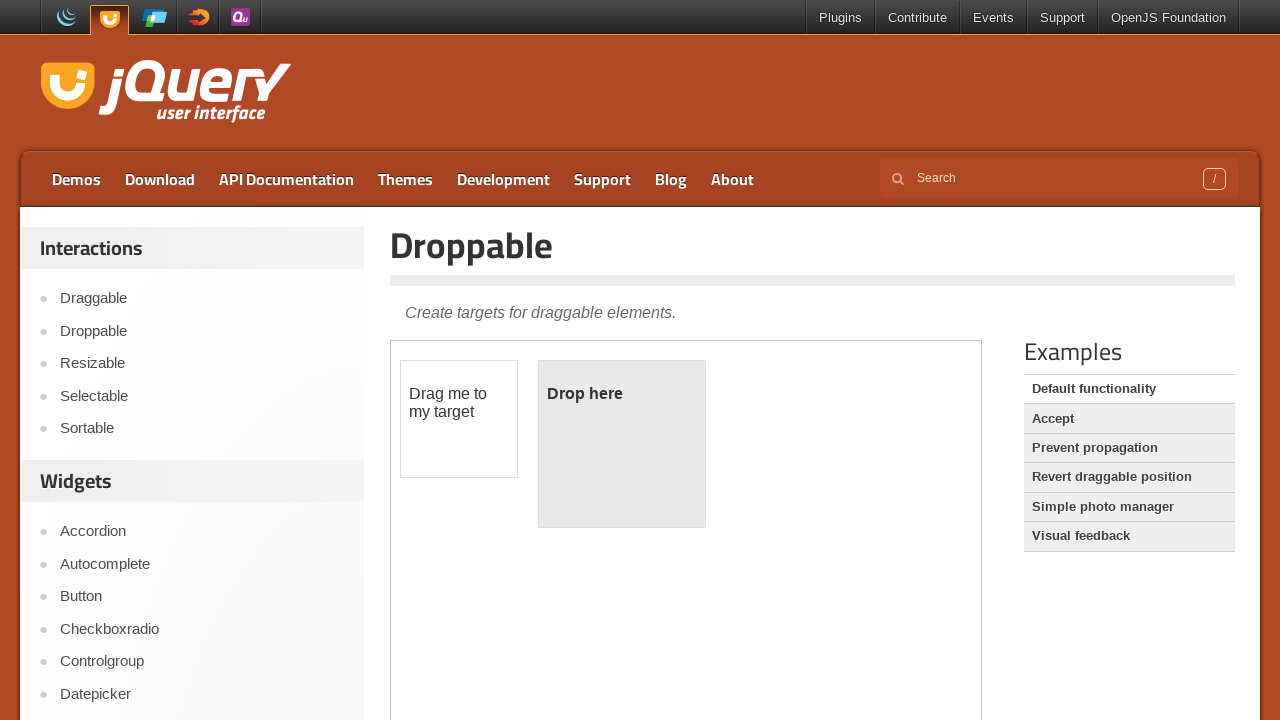

Located iframe containing drag and drop demo
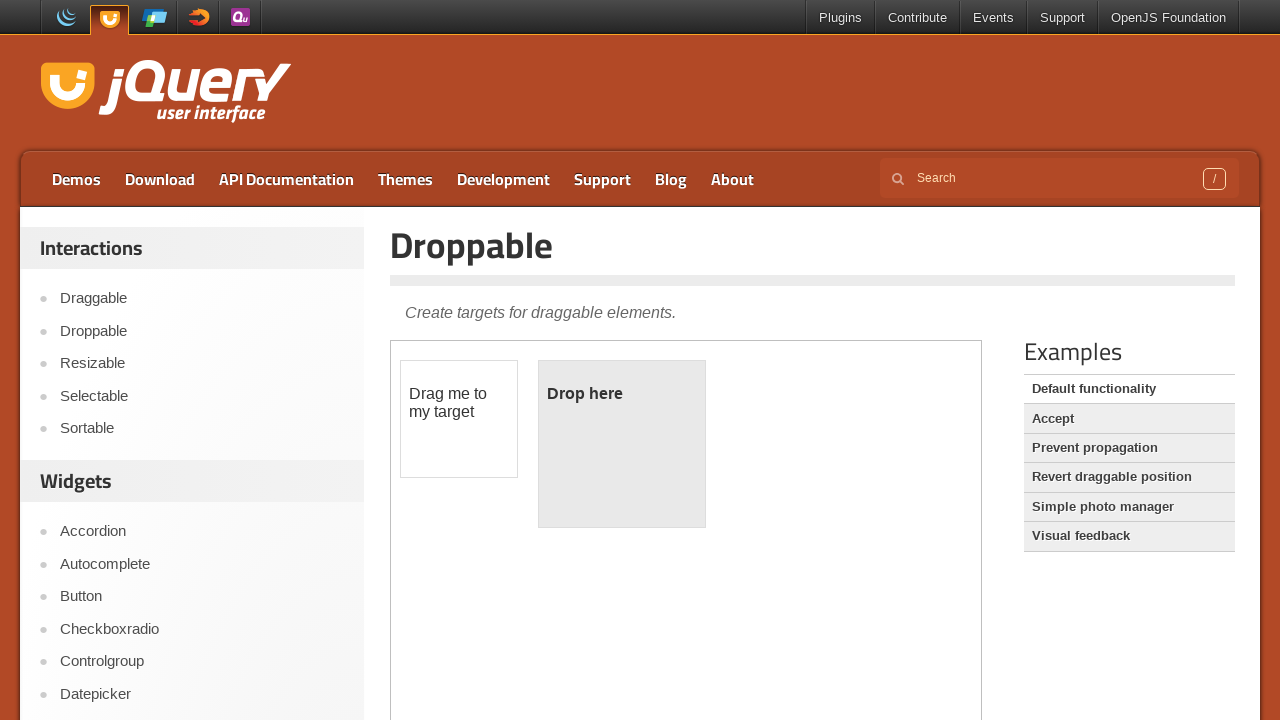

Located draggable source element (#draggable)
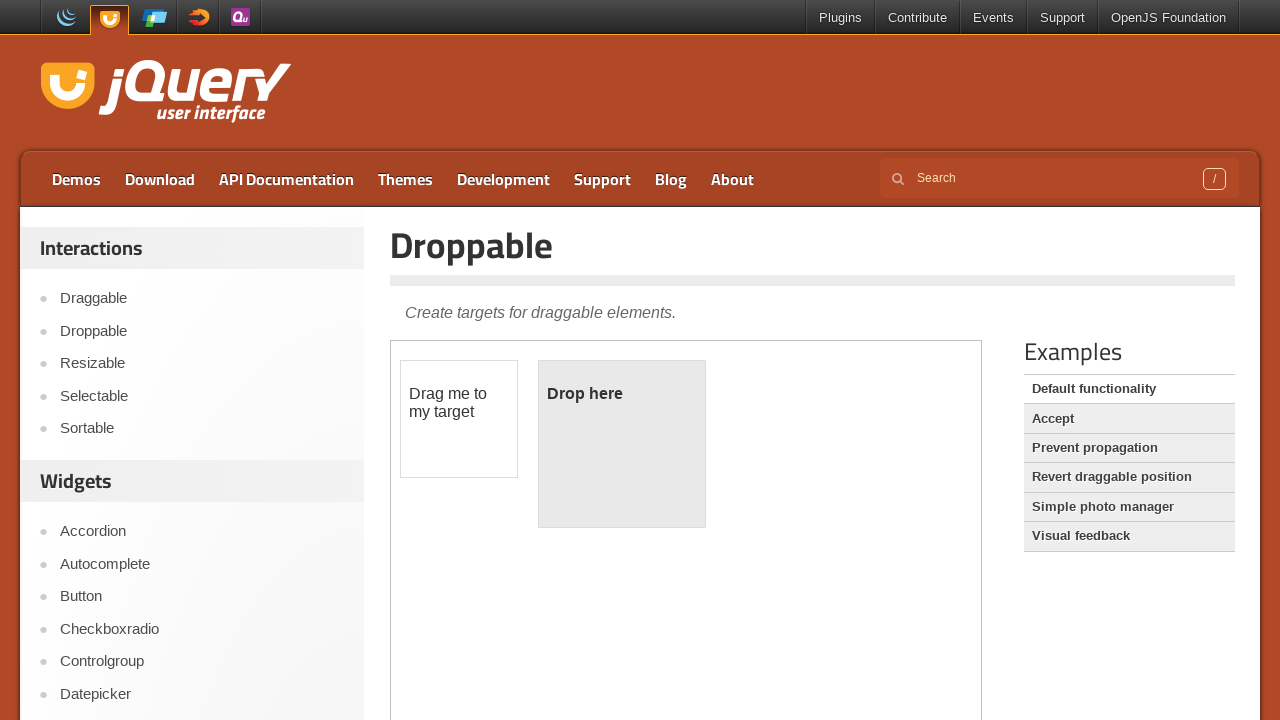

Located droppable target element (#droppable)
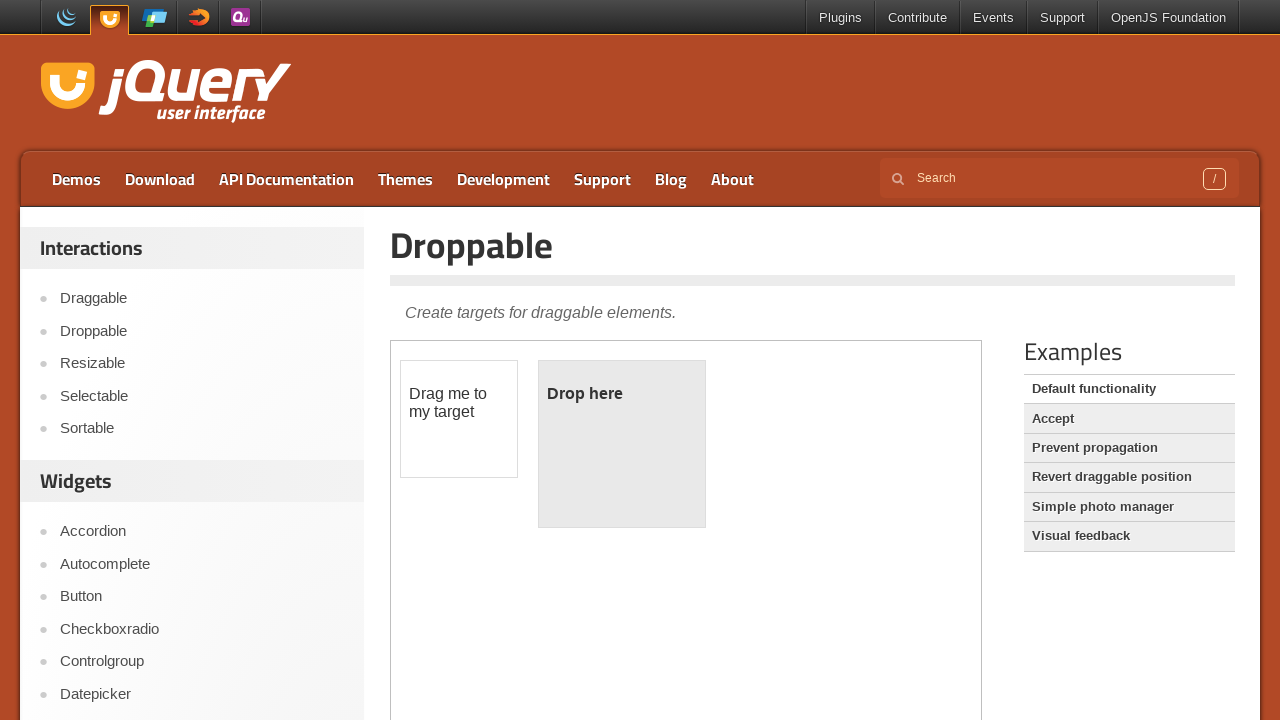

Draggable source element is now visible
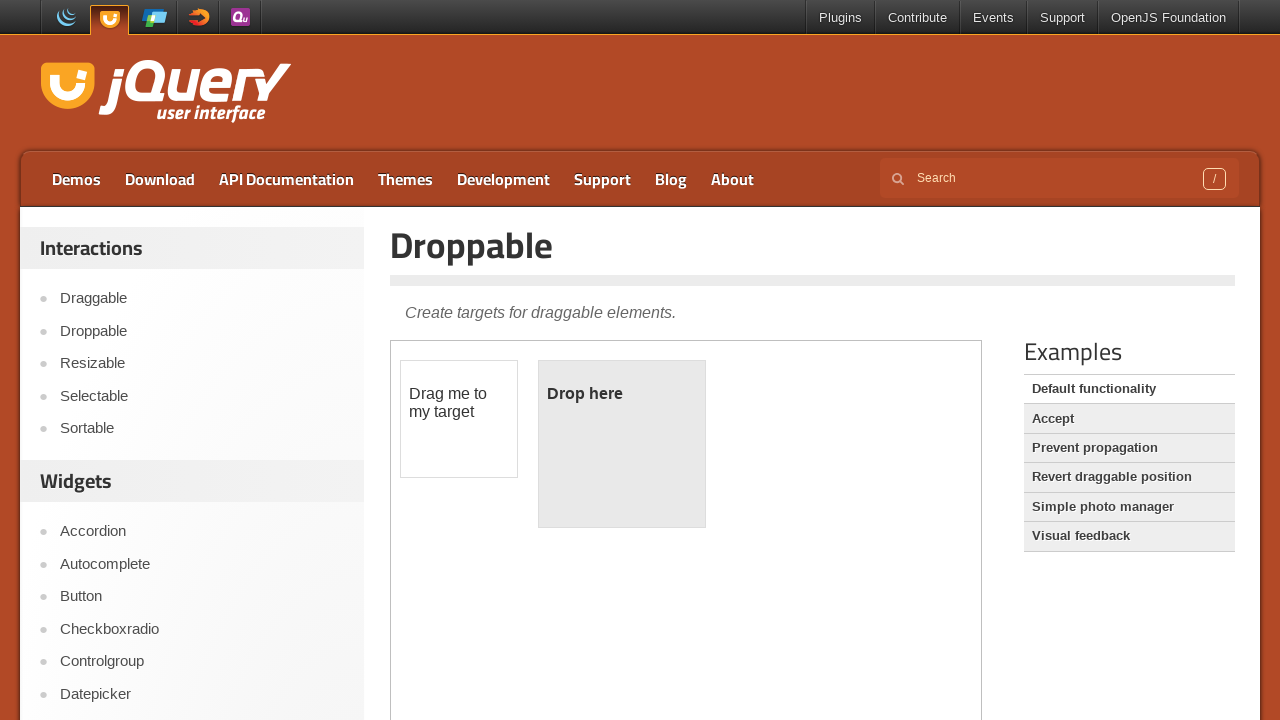

Droppable target element is now visible
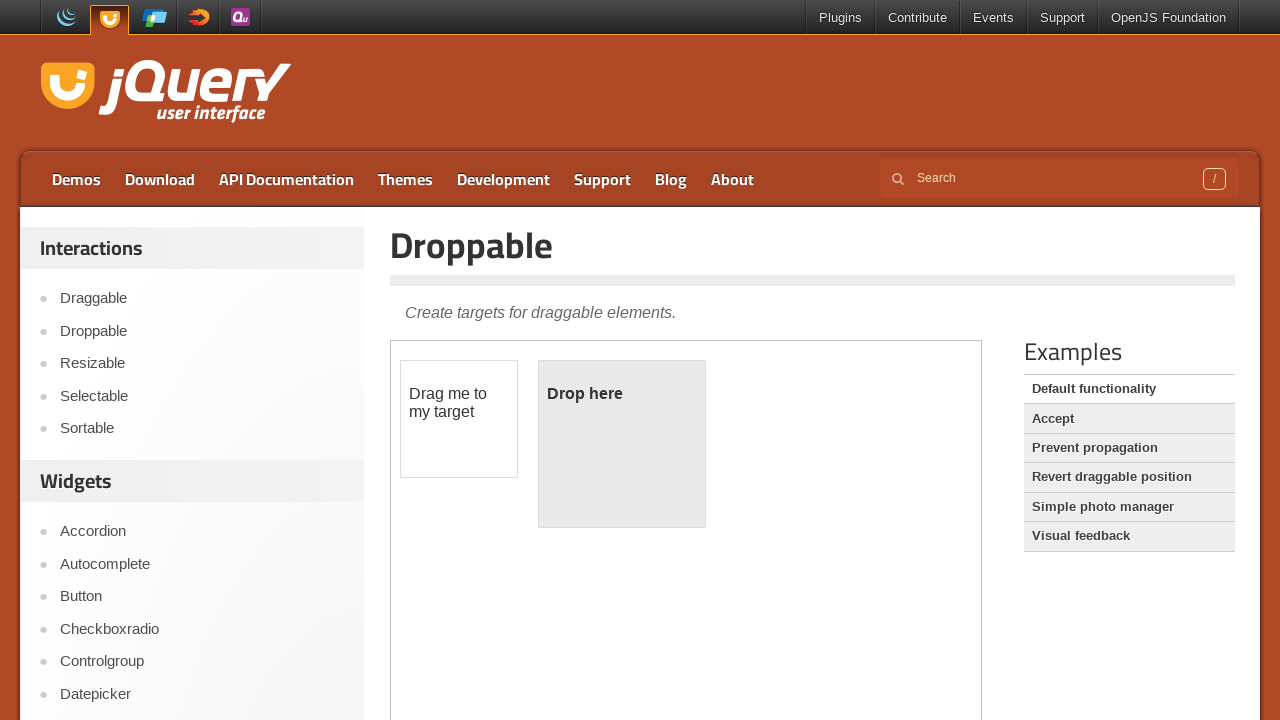

Dragged source element onto target drop zone at (622, 444)
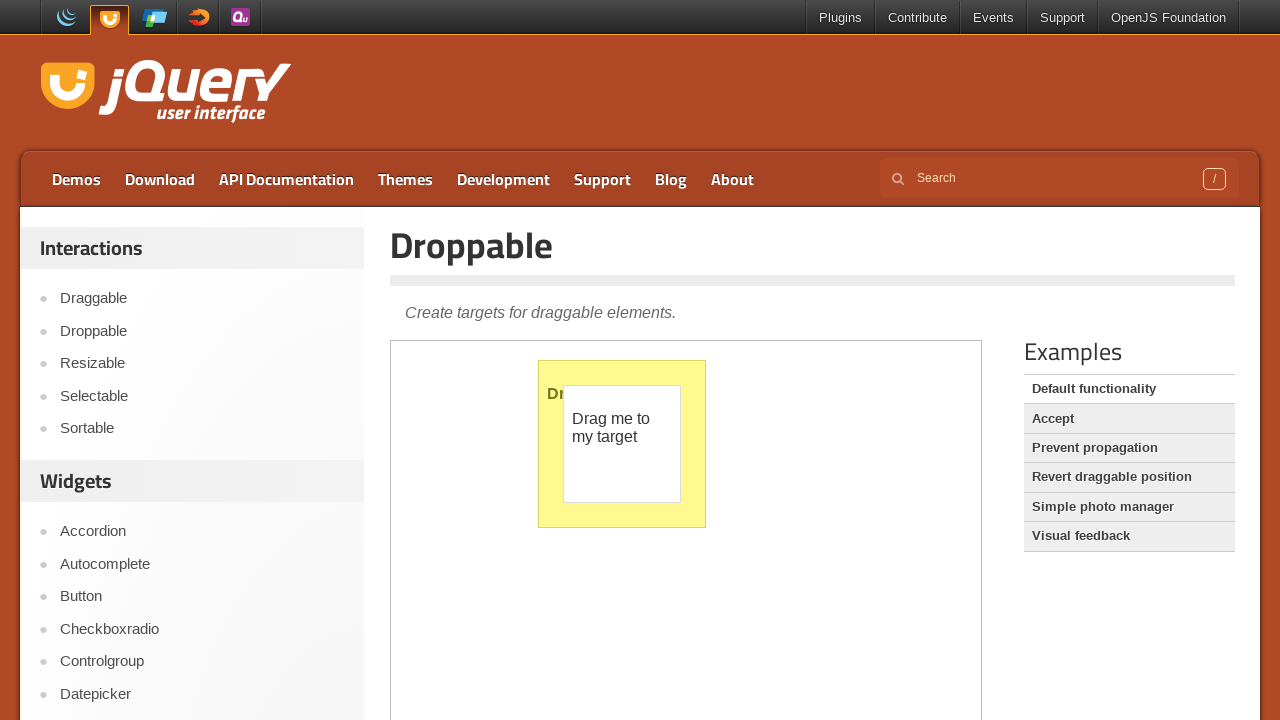

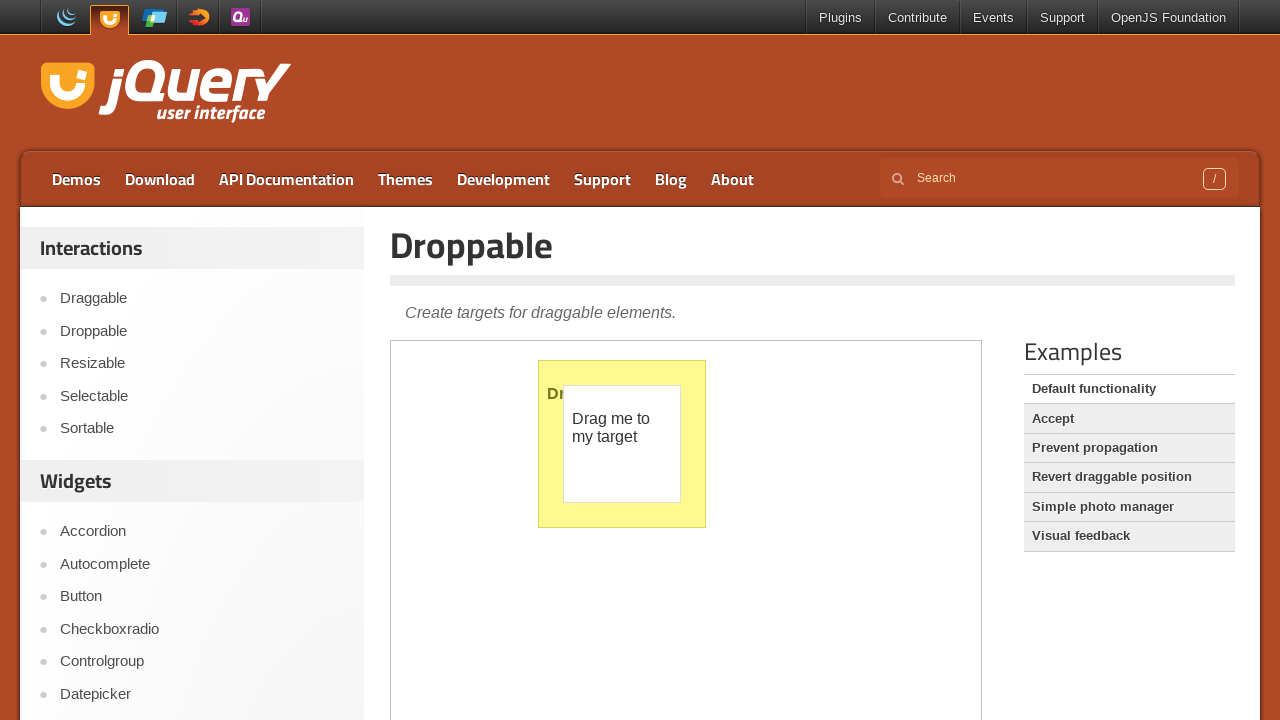